Tests various checkbox interactions including basic checkboxes, notifications, tri-state checkboxes, toggle switches, and multi-select options on a checkbox demo page

Starting URL: https://www.leafground.com/checkbox.xhtml

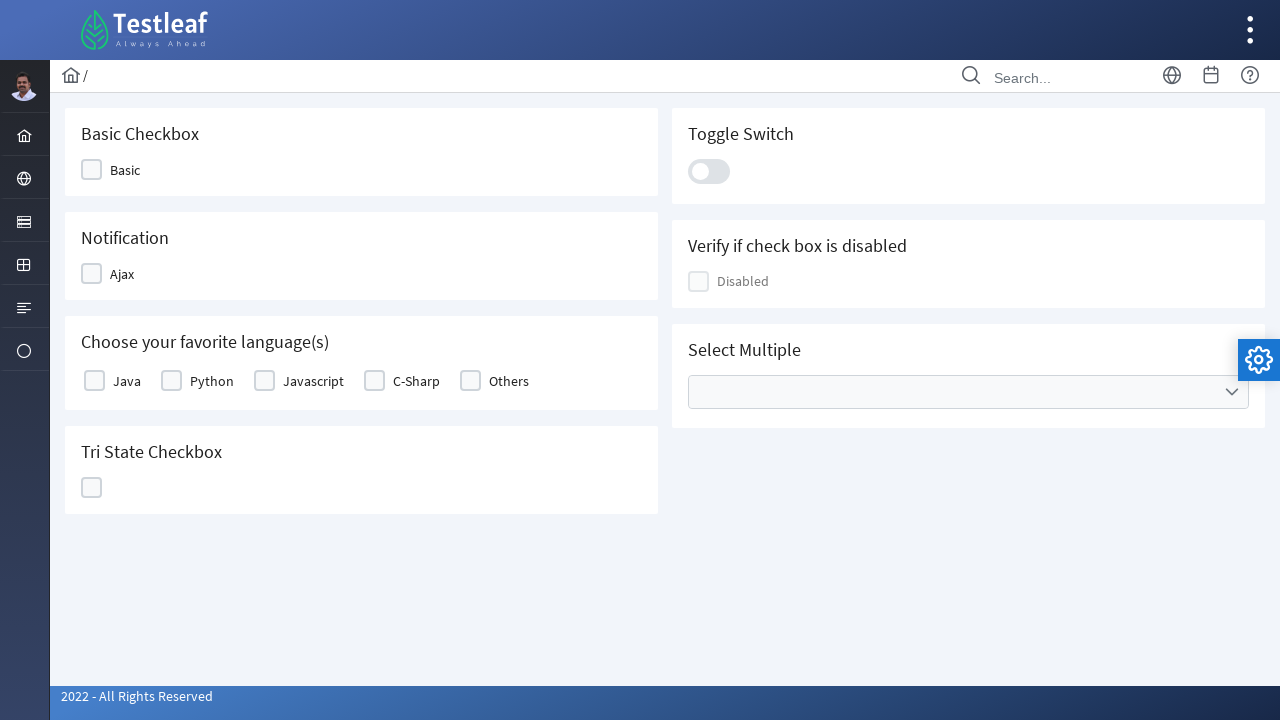

Clicked on the Basic Checkbox at (92, 170) on ((//span[text()='Basic'])/preceding-sibling::div)[2]
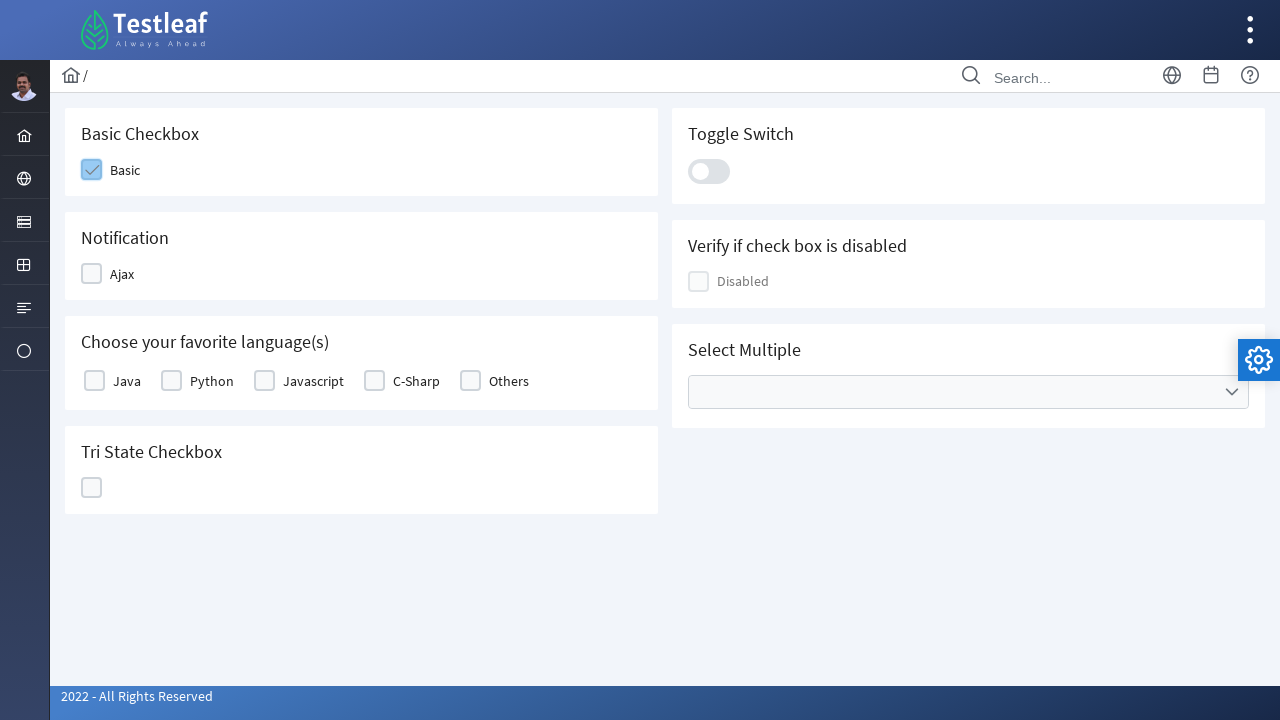

Clicked on the Notification (Ajax) Checkbox at (92, 274) on ((//span[text()='Ajax'])/preceding-sibling::div)[2]
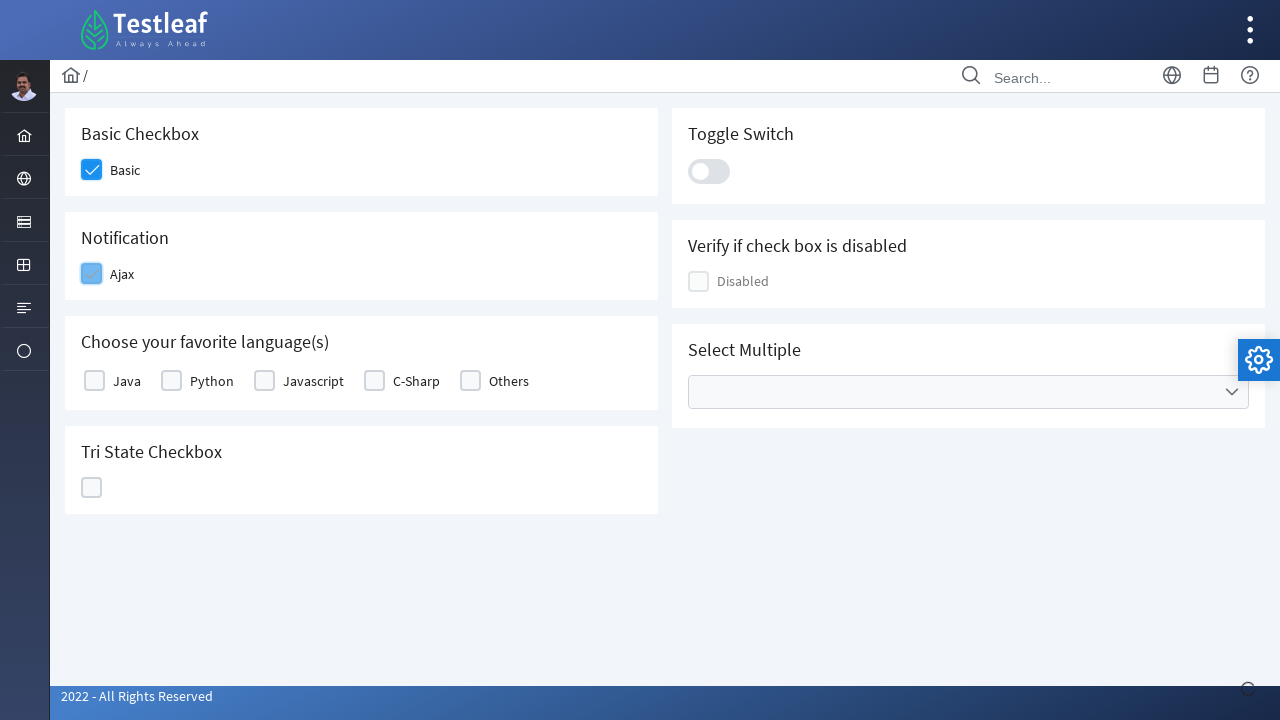

Verified 'Checked' notification message appeared
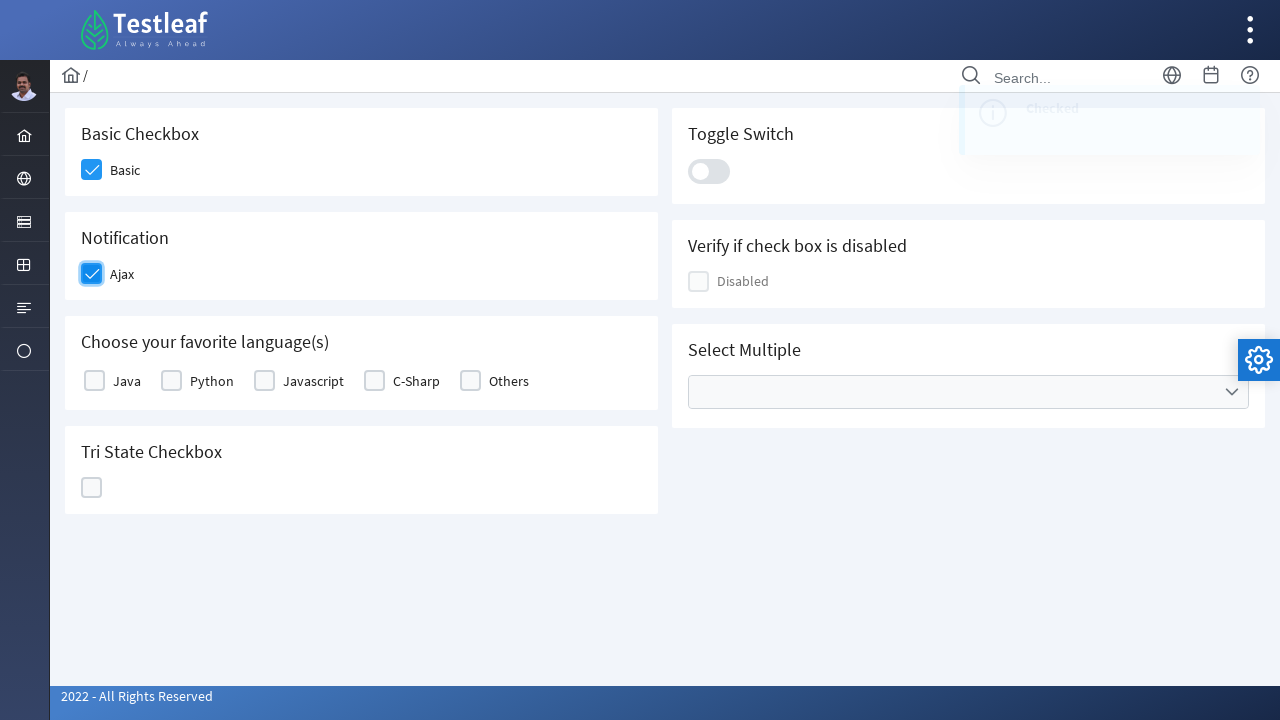

Selected Python as favorite language at (172, 381) on (//label[text()='Python'])/preceding-sibling::div
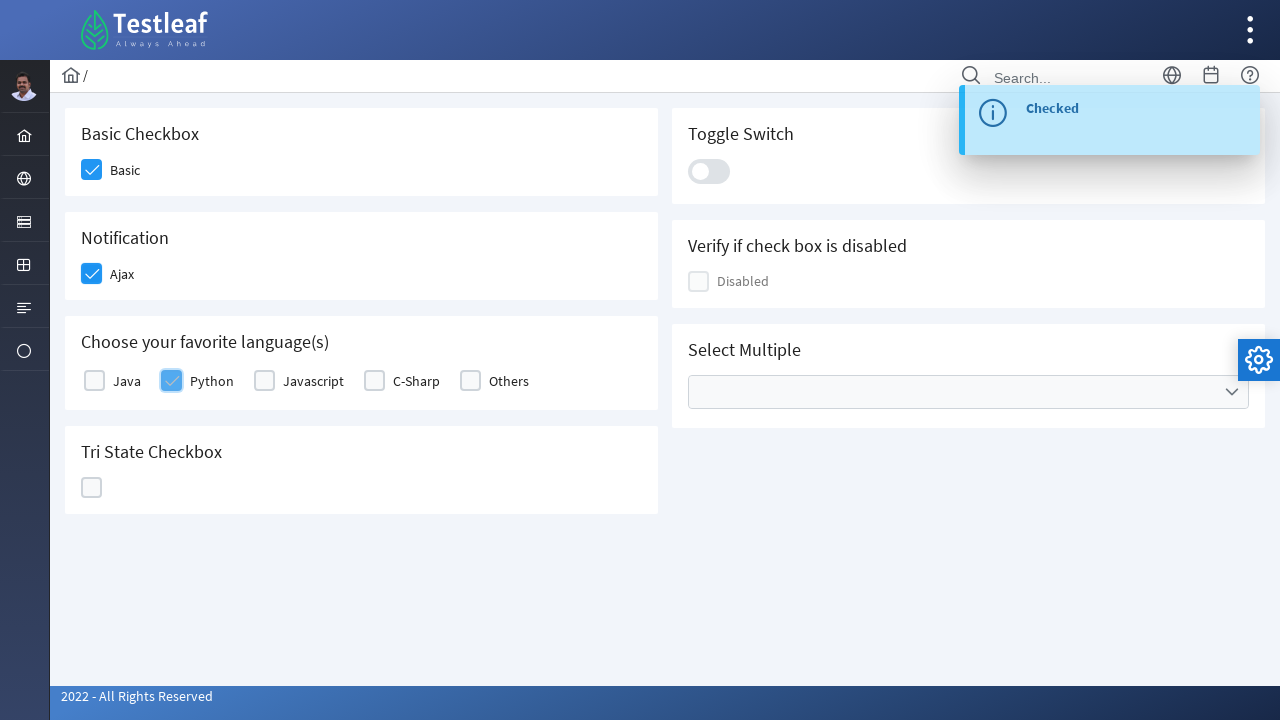

Clicked on the Tri-State Checkbox at (92, 488) on (//div[contains(@class, 'formgrid')])[4]/div/div
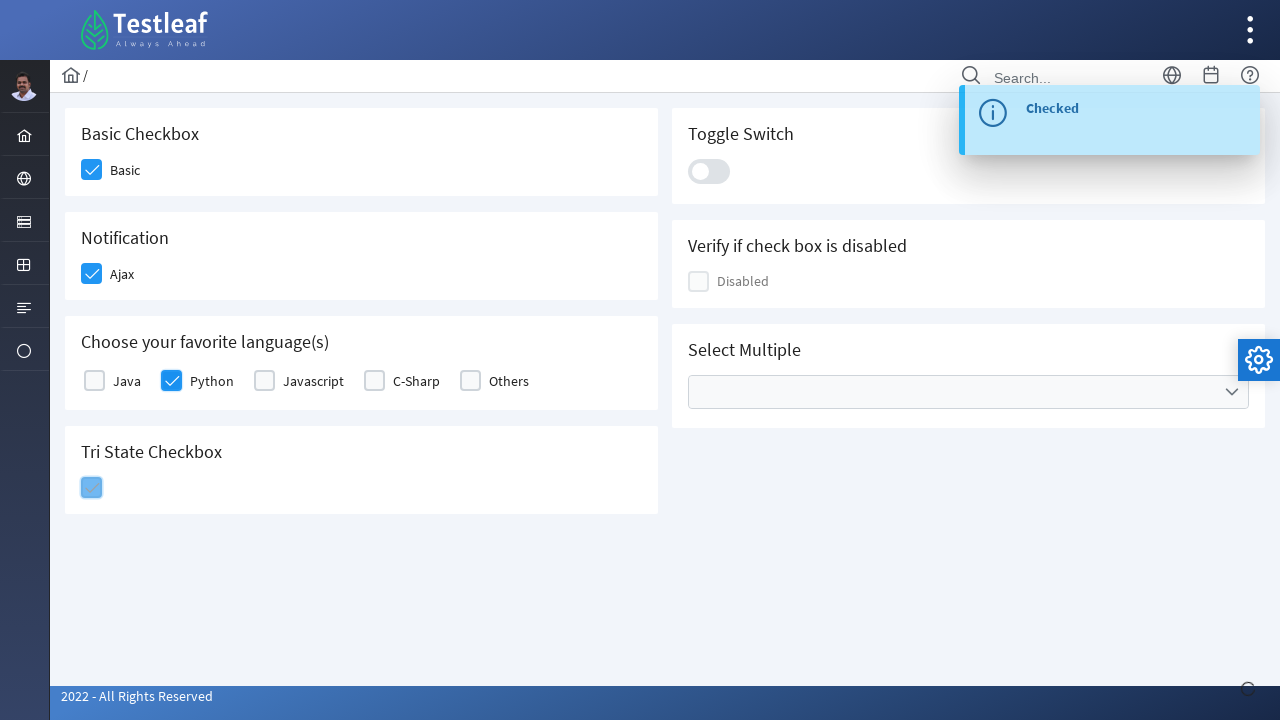

Tri-state checkbox message displayed
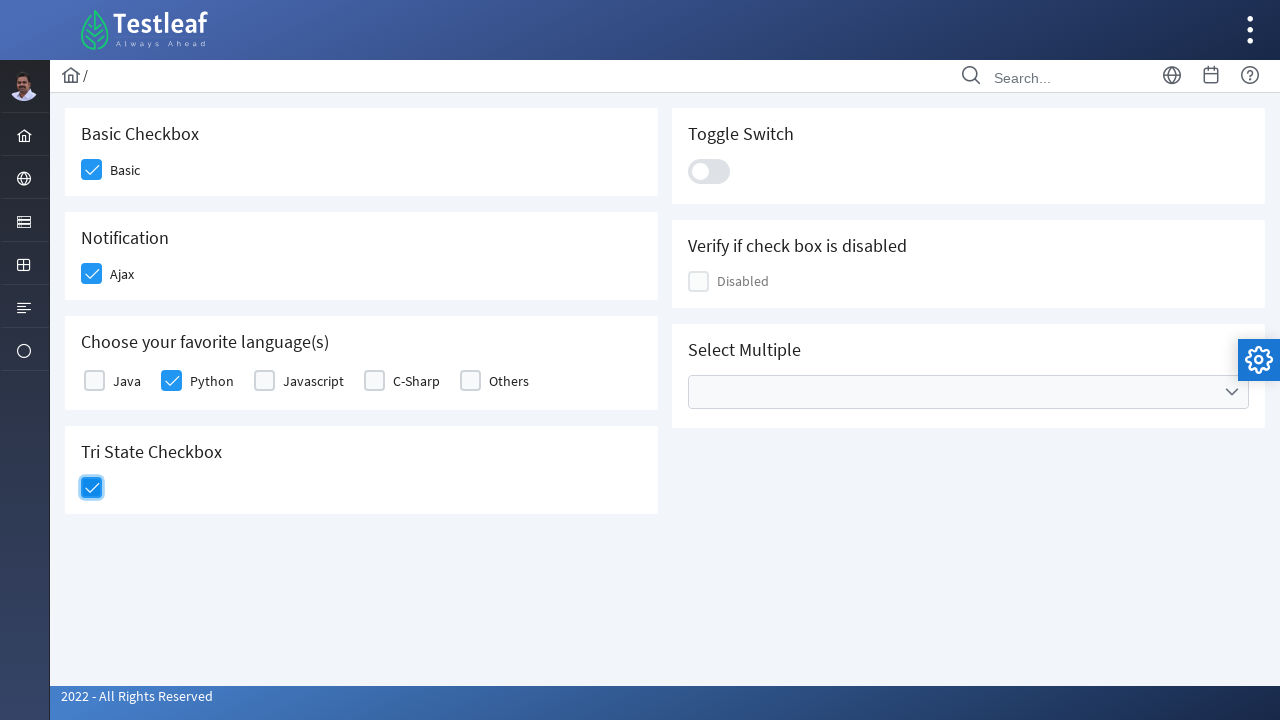

Clicked on the Toggle Switch at (709, 171) on xpath=//div[@class='ui-toggleswitch-slider']
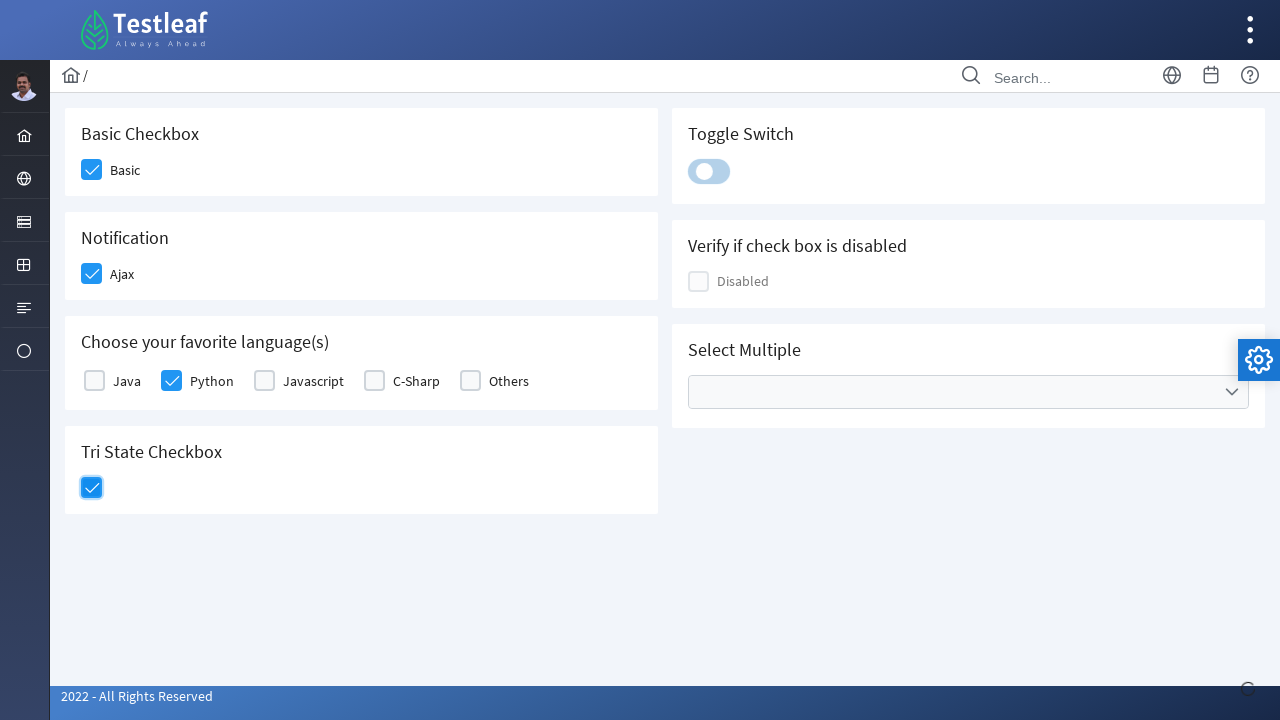

Toggle switch confirmation message appeared
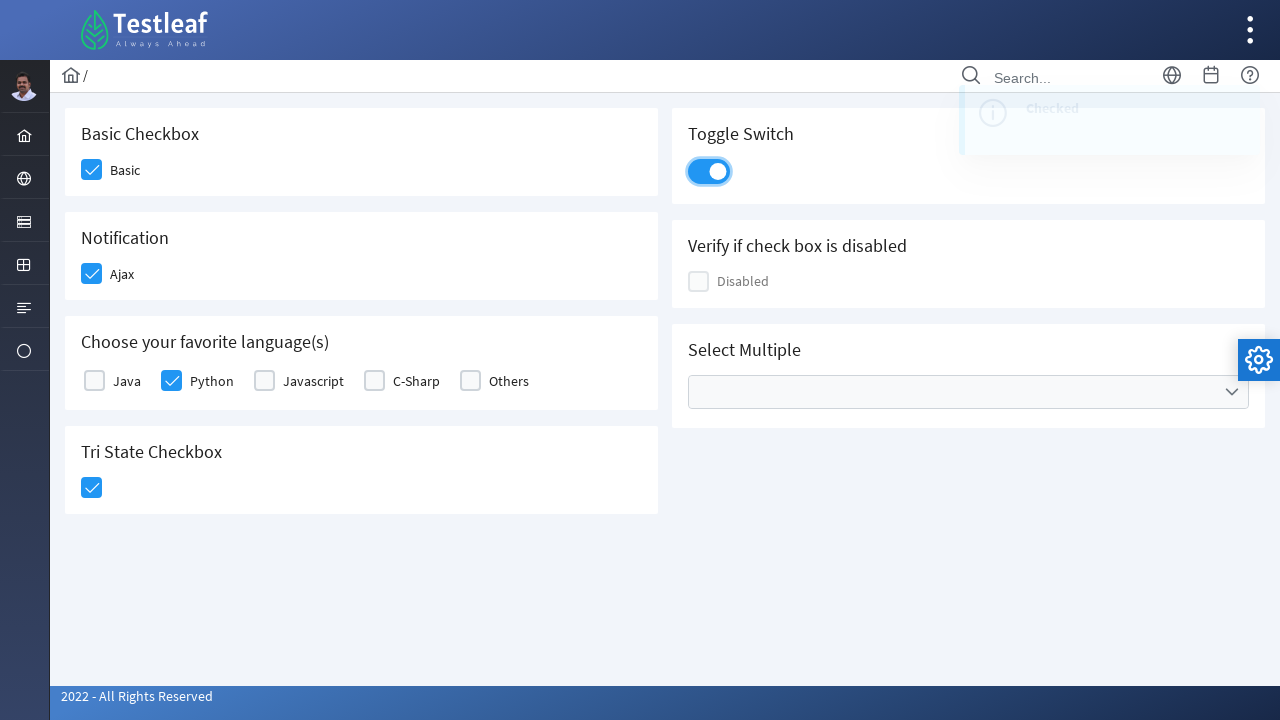

Verified Disabled checkbox is visible
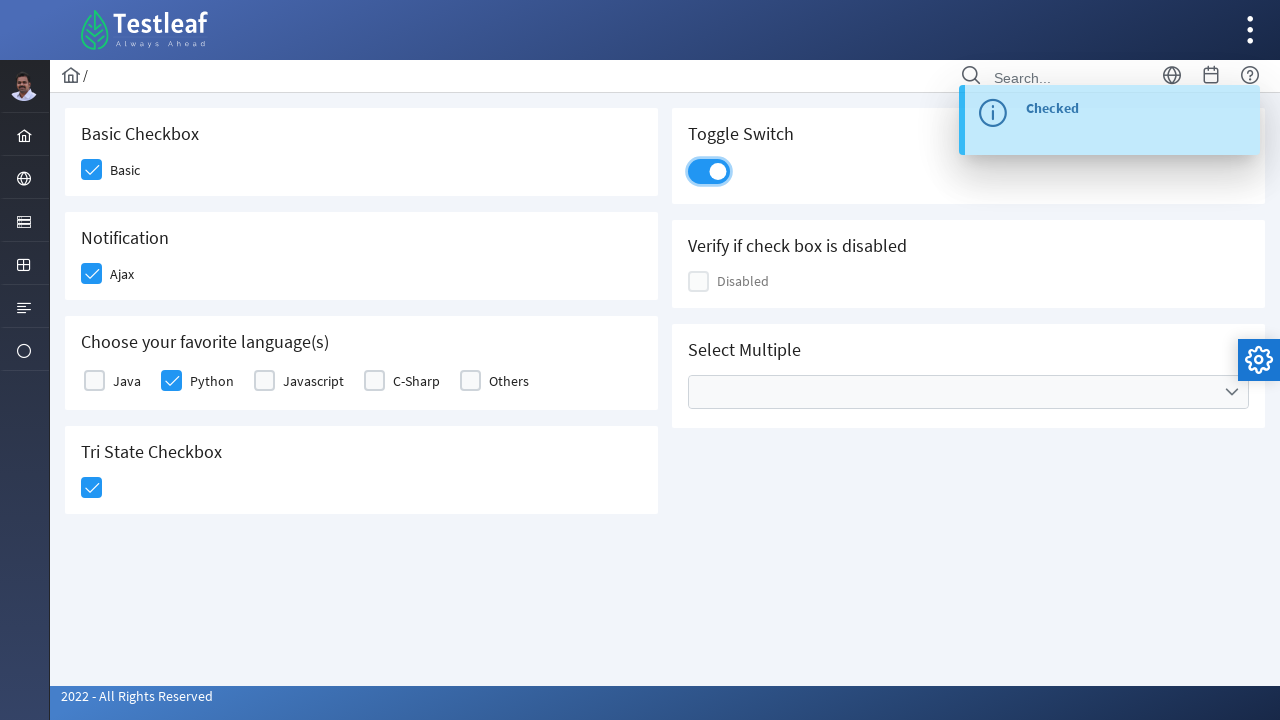

Opened multi-select dropdown at (968, 392) on xpath=//ul[contains(@class, 'ui-selectcheckboxmenu-multiple-container ')]
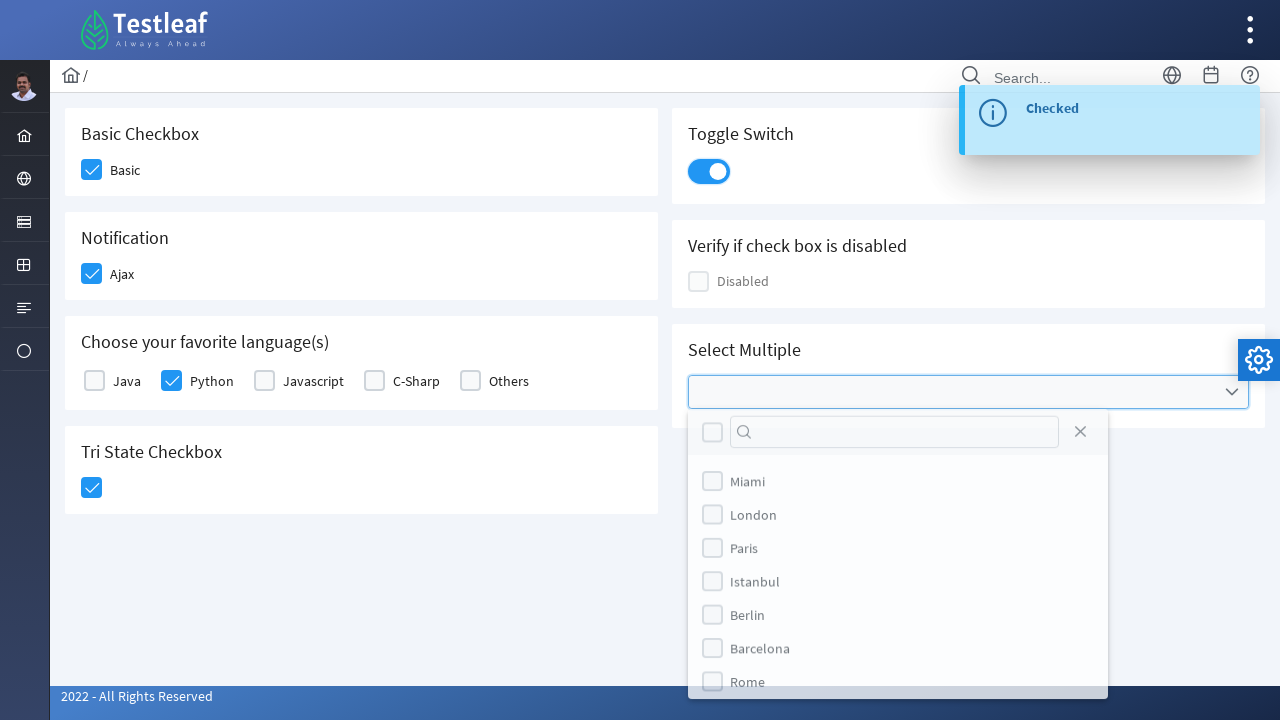

Selected Paris from the dropdown at (712, 554) on xpath=//label[text()='Paris']/preceding-sibling::div
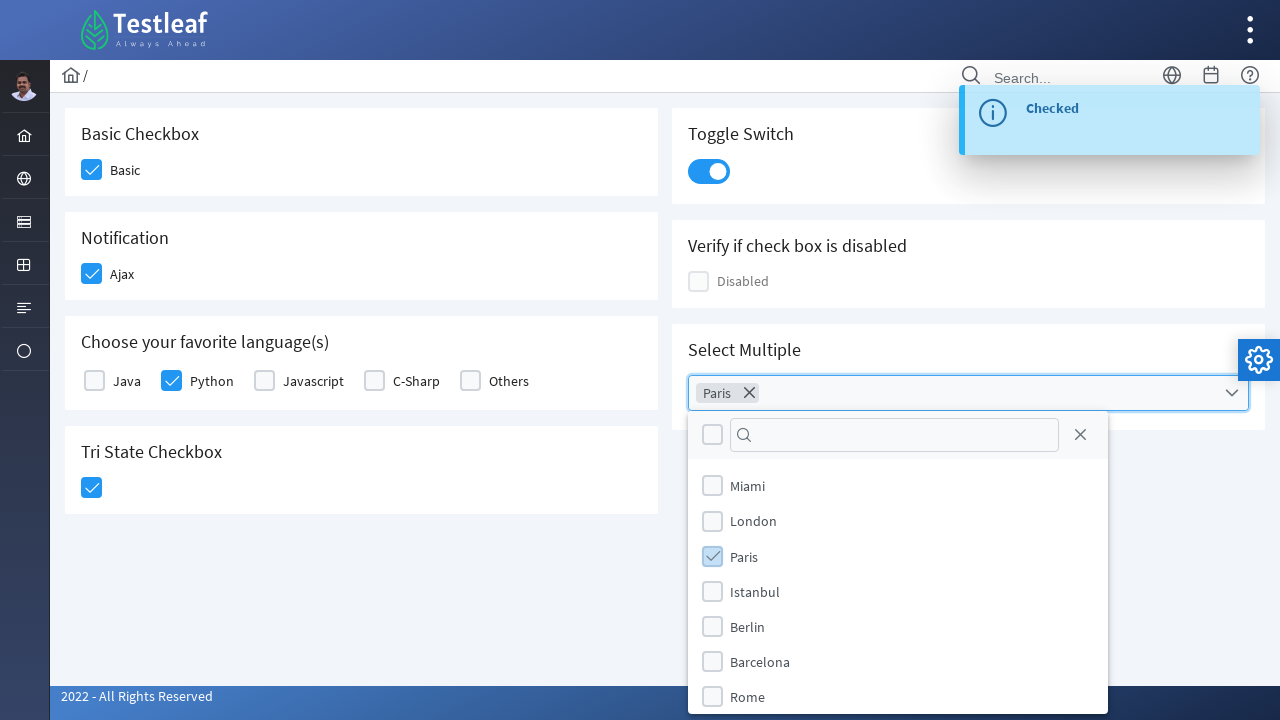

Paris selection confirmed in token label
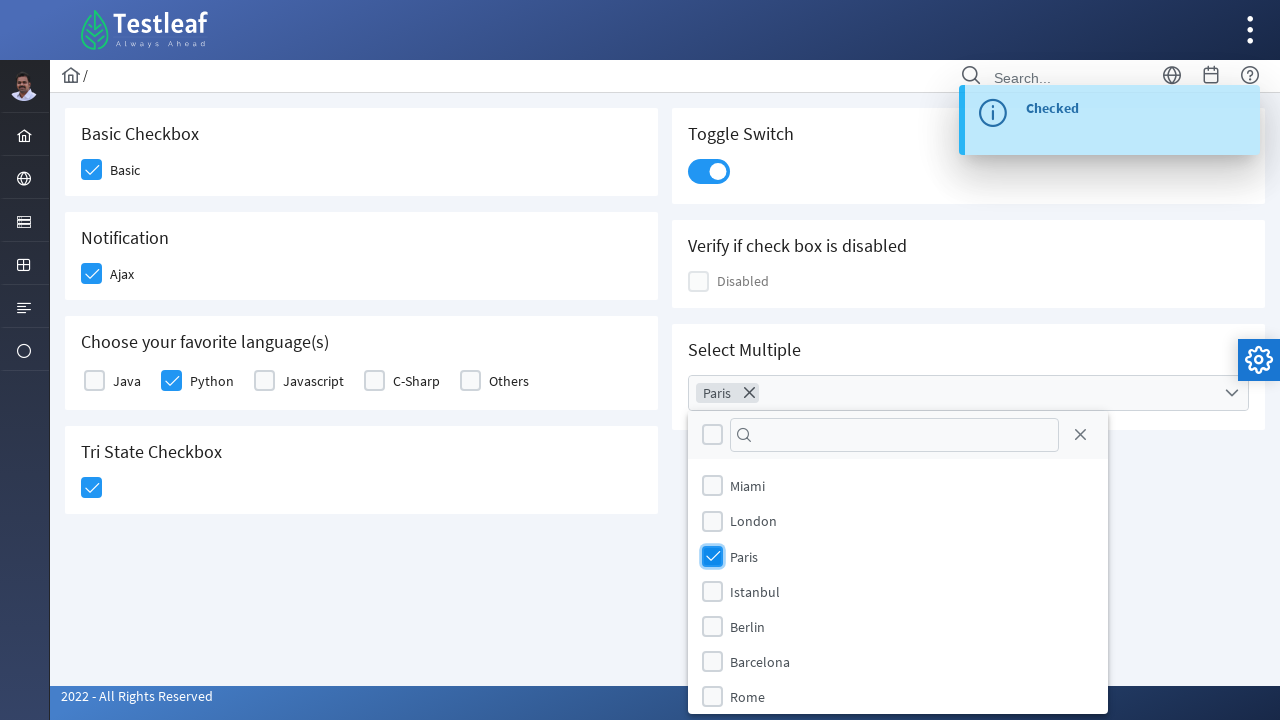

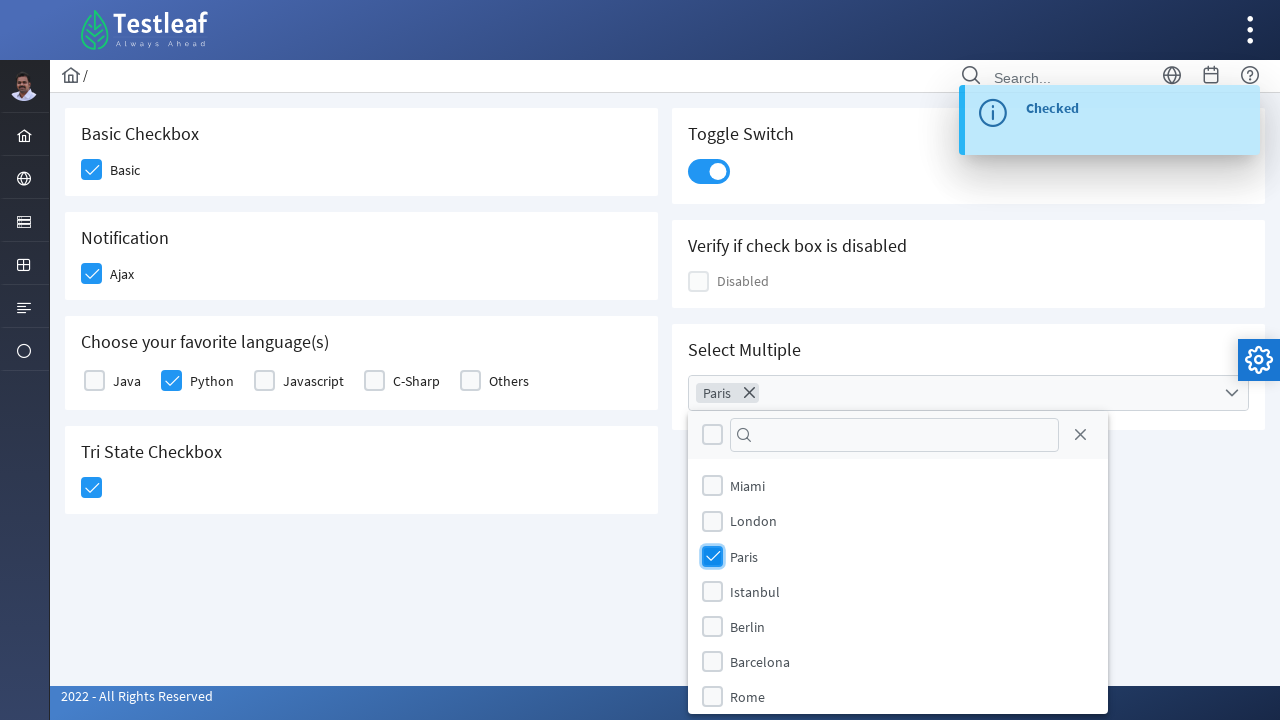